Tests form filling functionality by entering first name, last name, and selecting a radio button option

Starting URL: https://formy-project.herokuapp.com/form

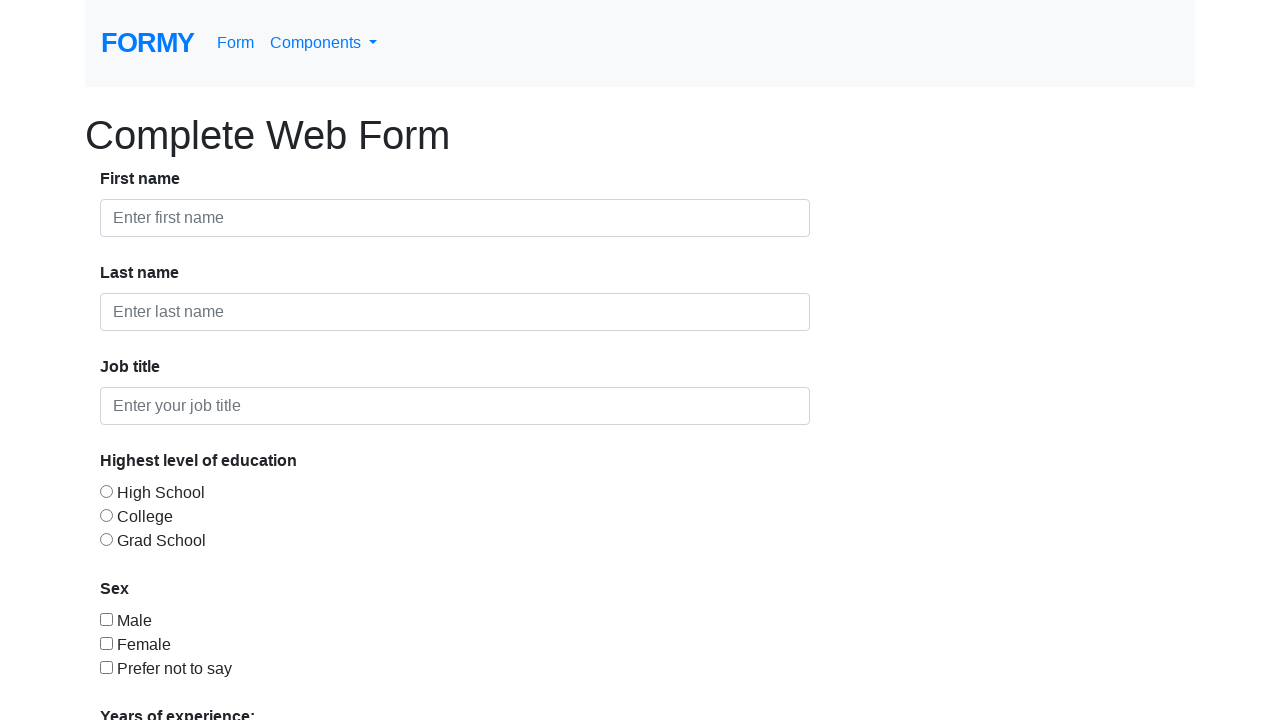

Filled first name field with 'Iulia' on input#first-name
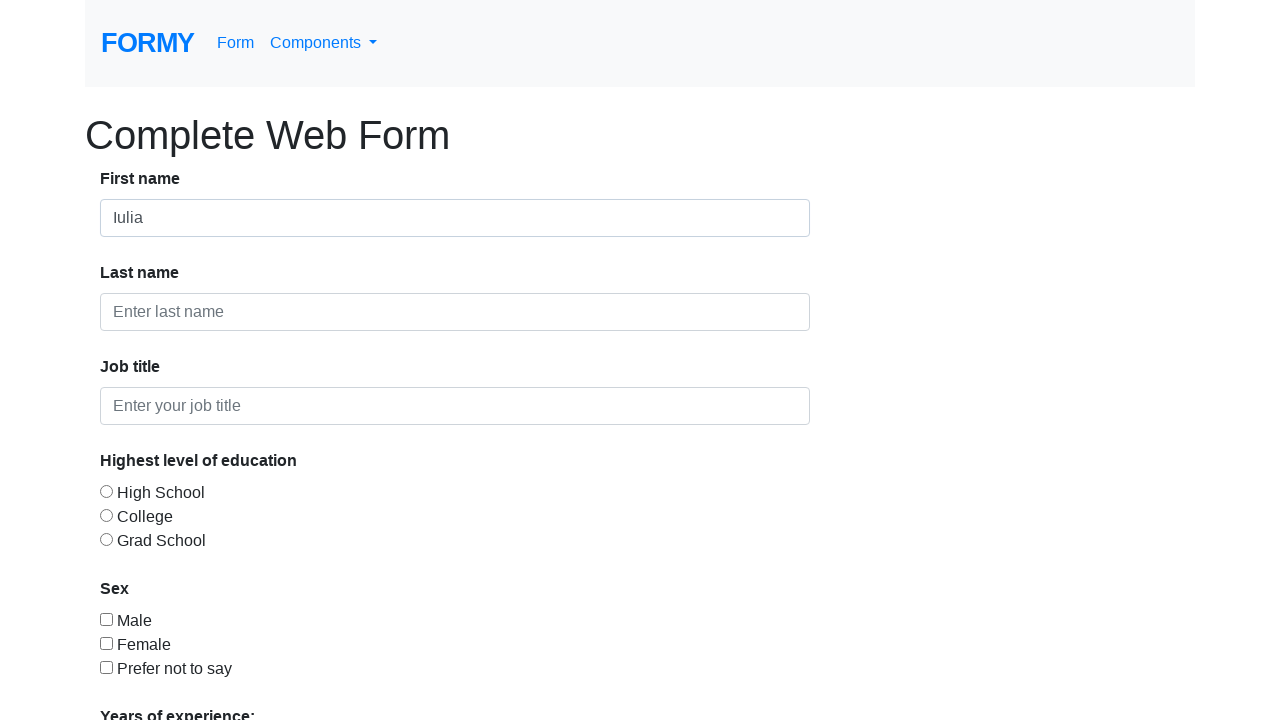

Selected radio button option 1 at (106, 491) on input[value='radio-button-1']
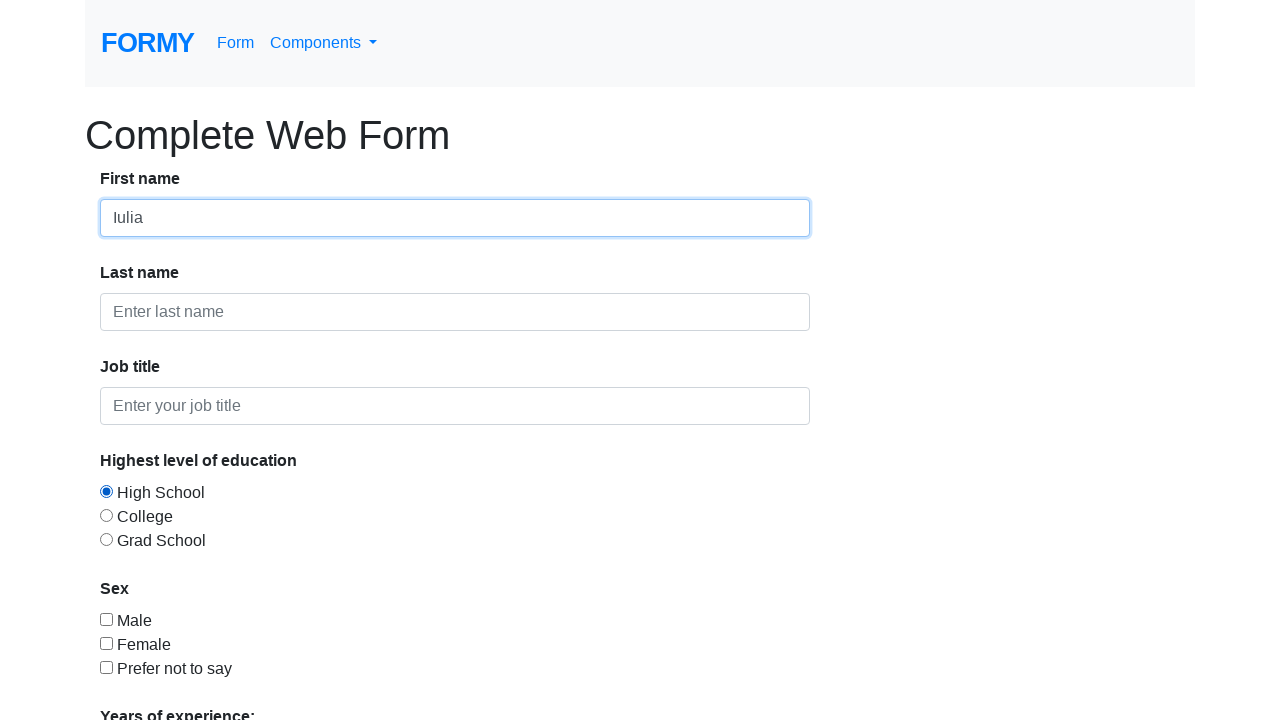

Filled last name field with 'Popescu' on input[placeholder='Enter last name']
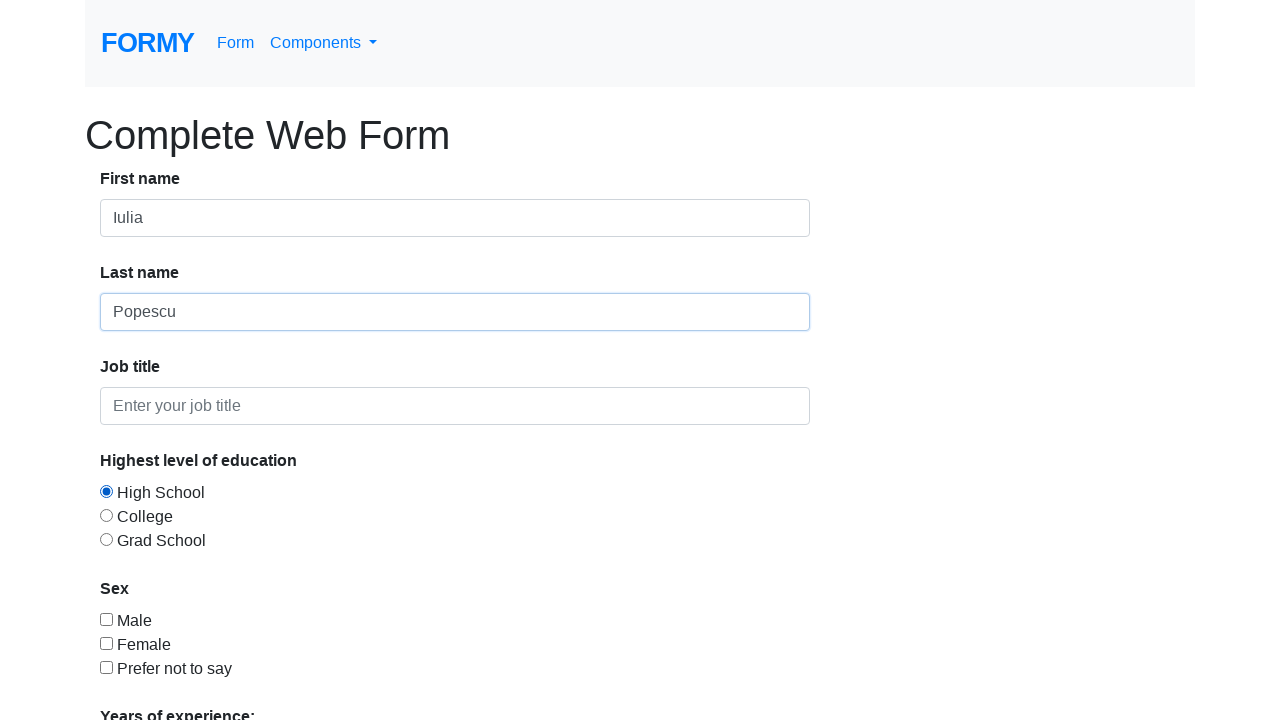

Filled last name field again with '1111111' on input[placeholder*='last name']
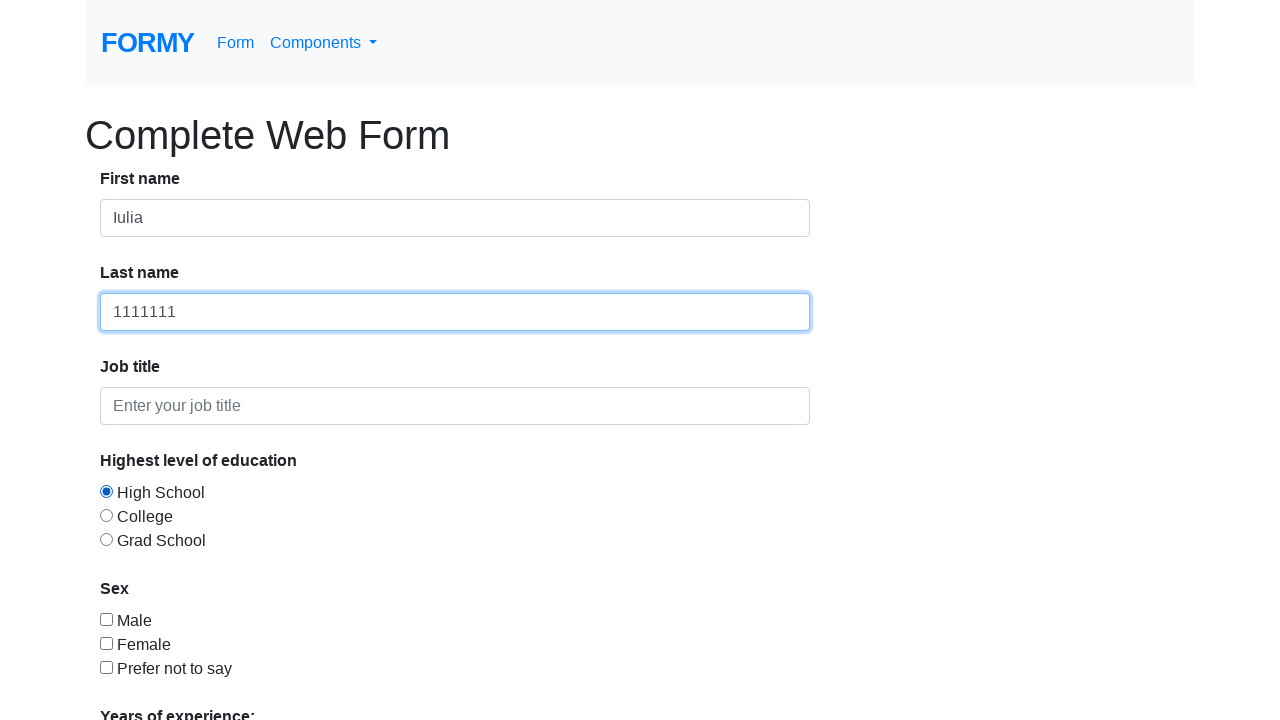

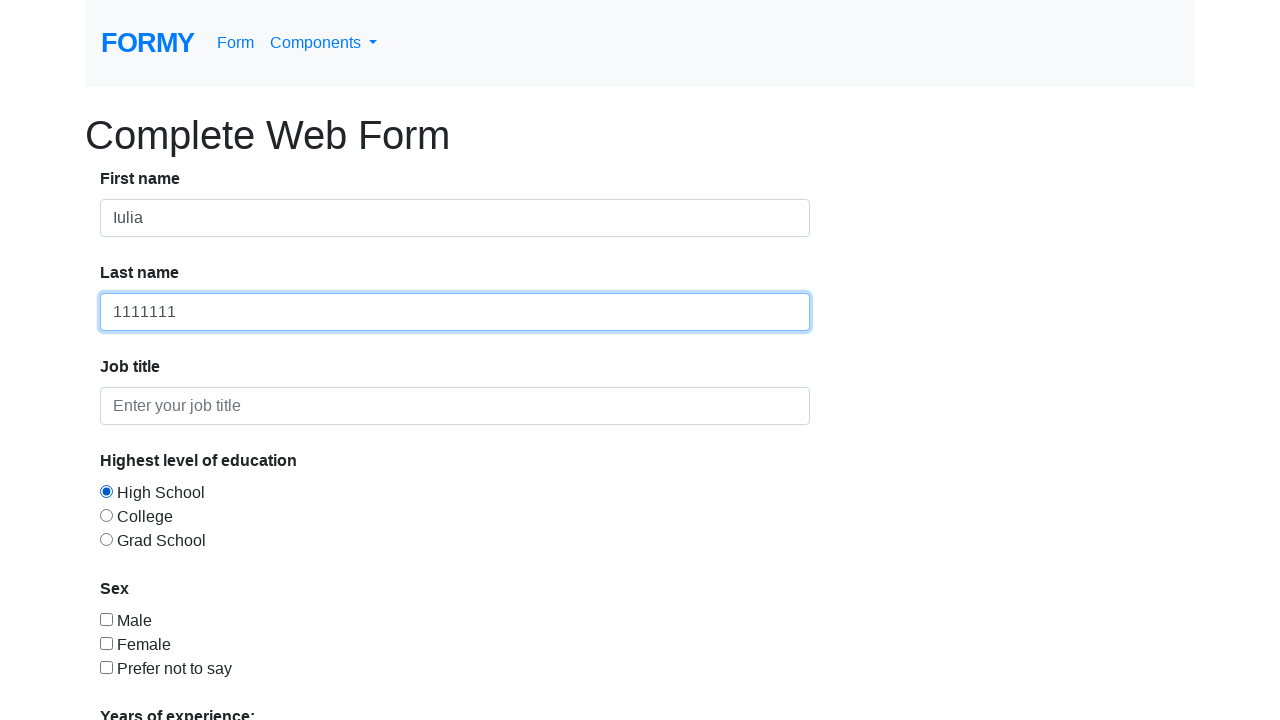